Tests tab window functionality by clicking a link that normally opens in a new tab, but removes the target attribute to open in the same tab

Starting URL: https://demo.automationtesting.in/Windows.html

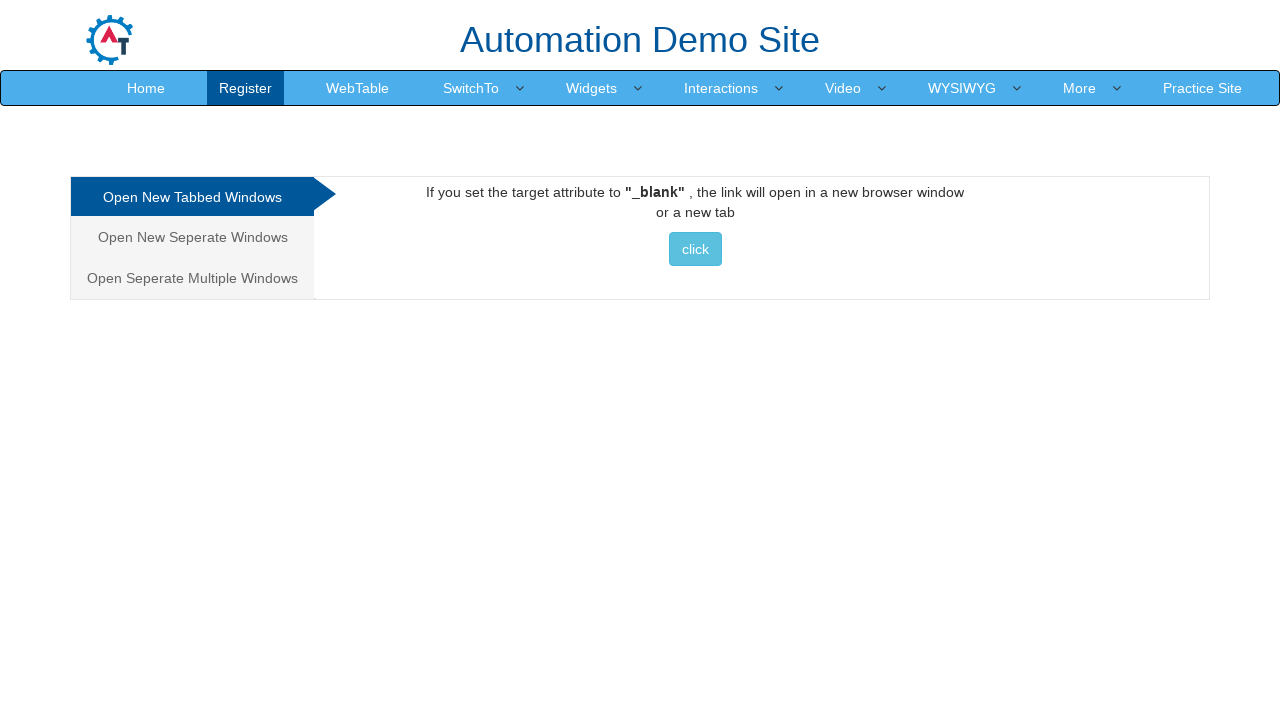

Navigated to Windows demo page
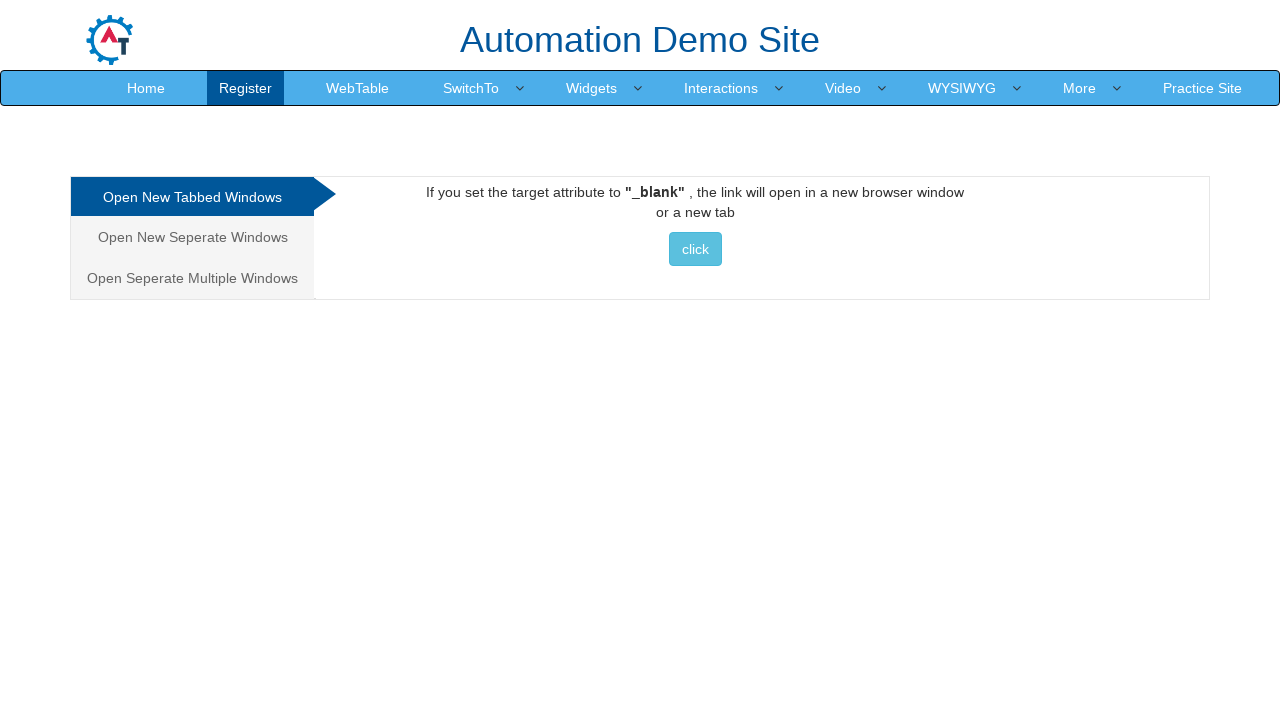

Clicked on Tabbed section link at (192, 197) on [href='#Tabbed']
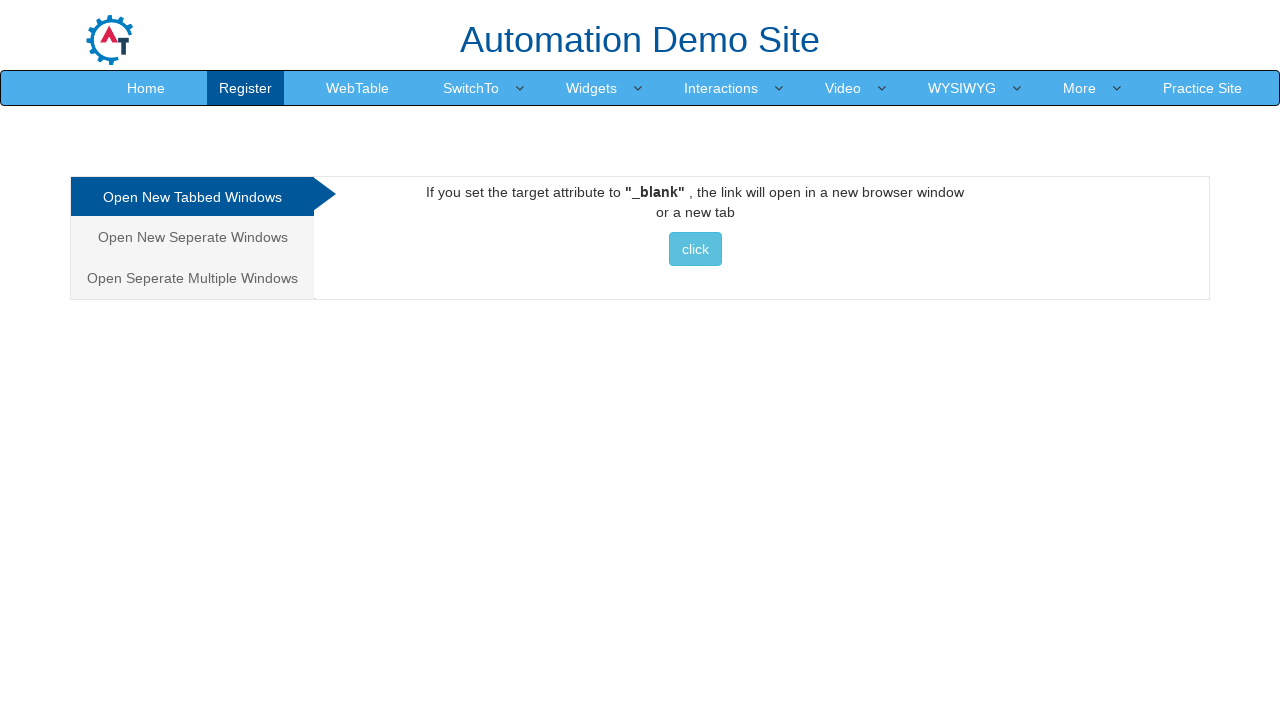

Removed target attribute from Selenium link to open in same tab
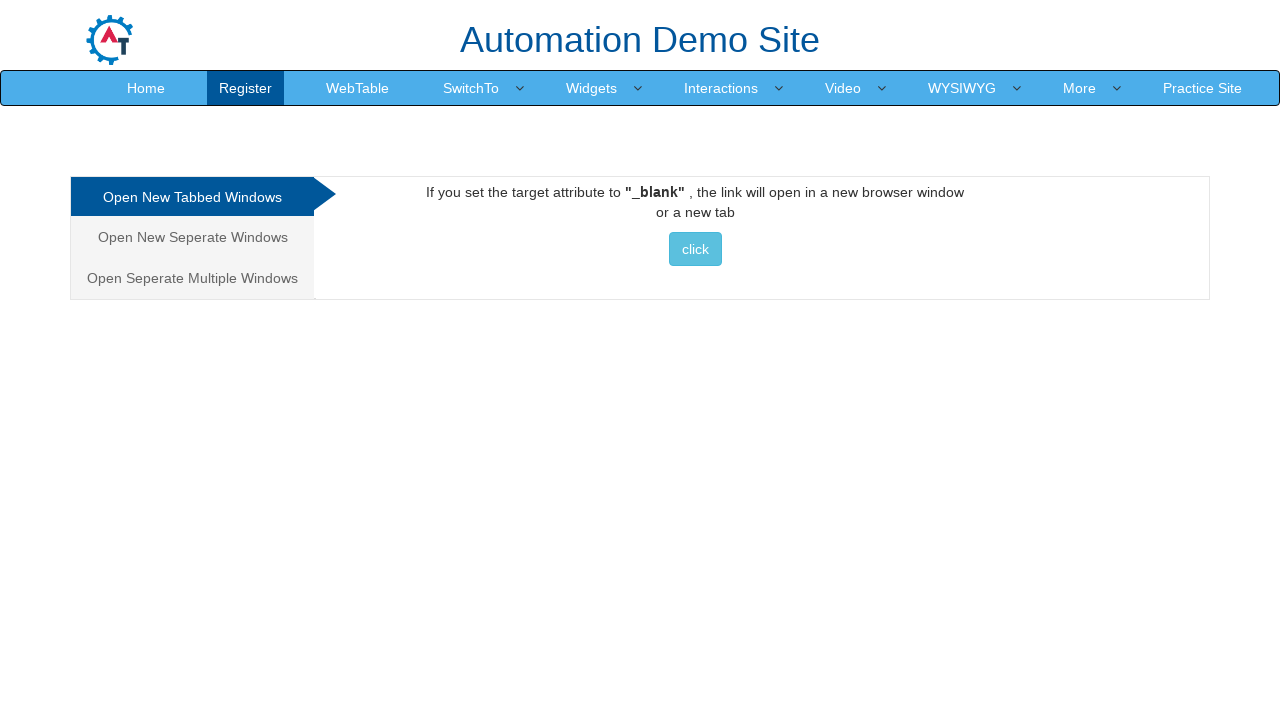

Clicked Selenium link which now opens in same tab at (695, 249) on [href='http://www.selenium.dev']
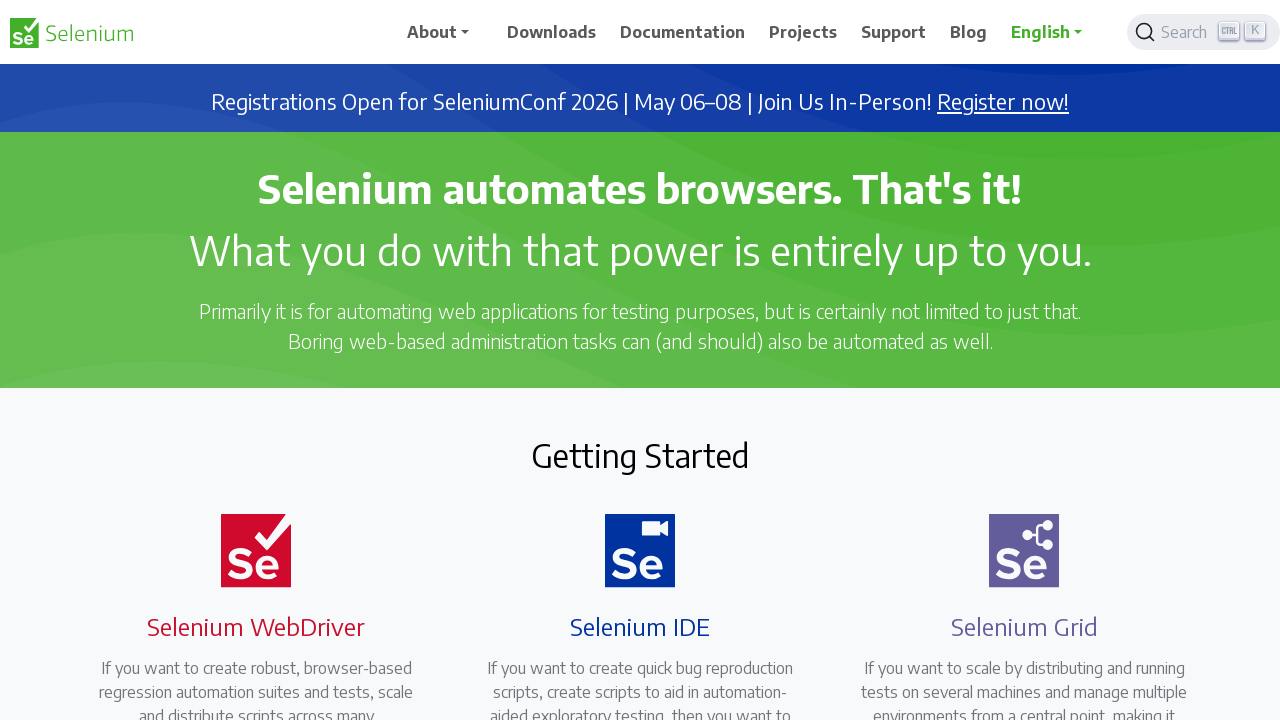

Verified Selenium page loaded with expected heading
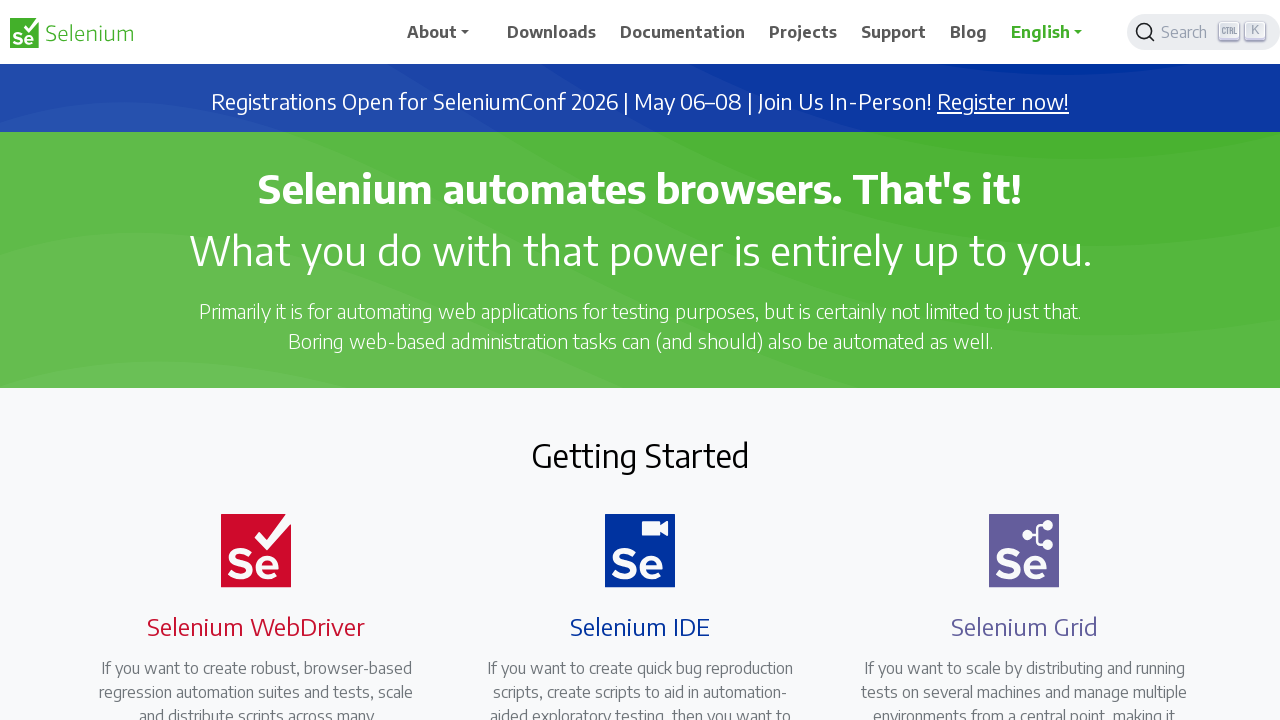

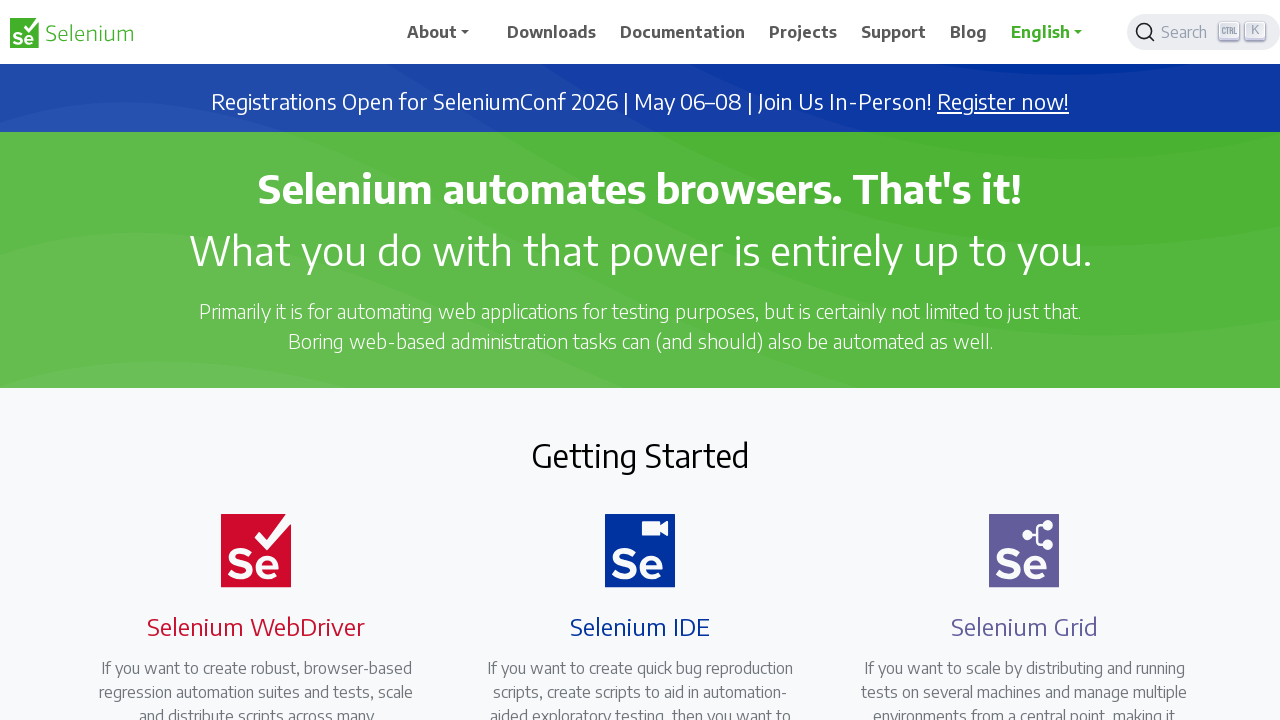